Tests dropdown selection functionality by selecting options using different methods (visible text, index, and value)

Starting URL: https://rahulshettyacademy.com/AutomationPractice/

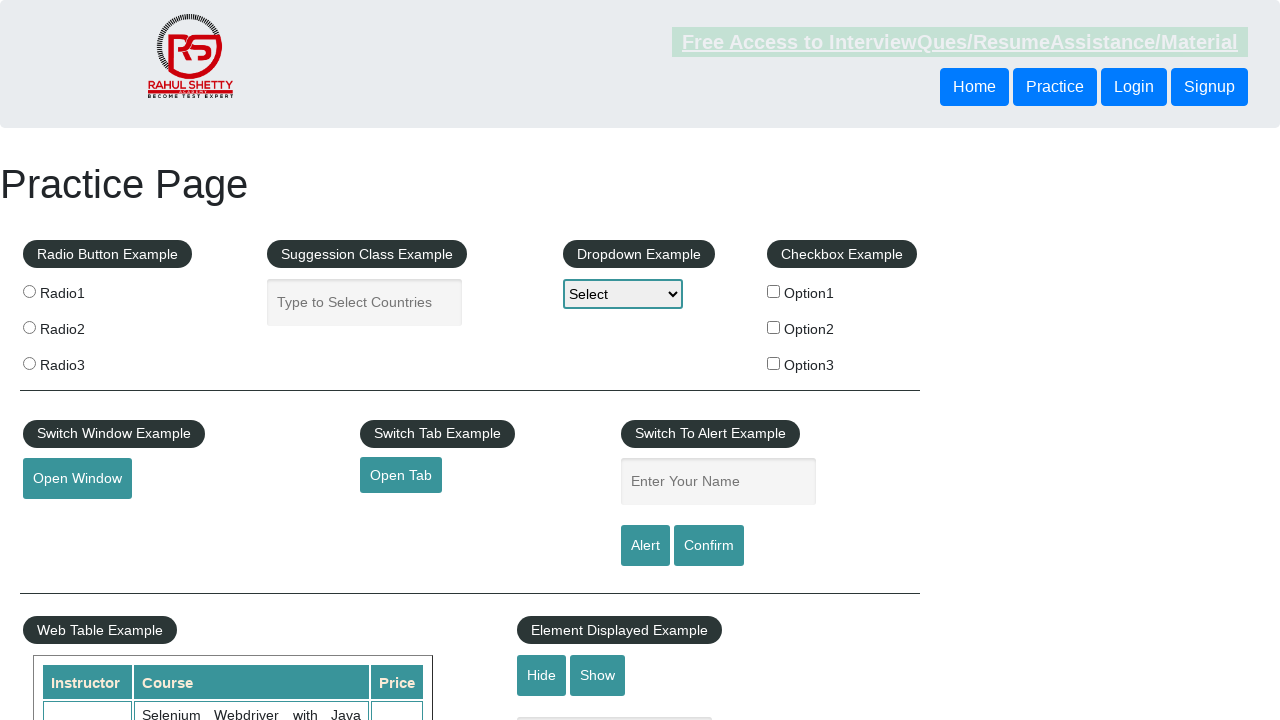

Clicked on dropdown to open it at (623, 294) on #dropdown-class-example
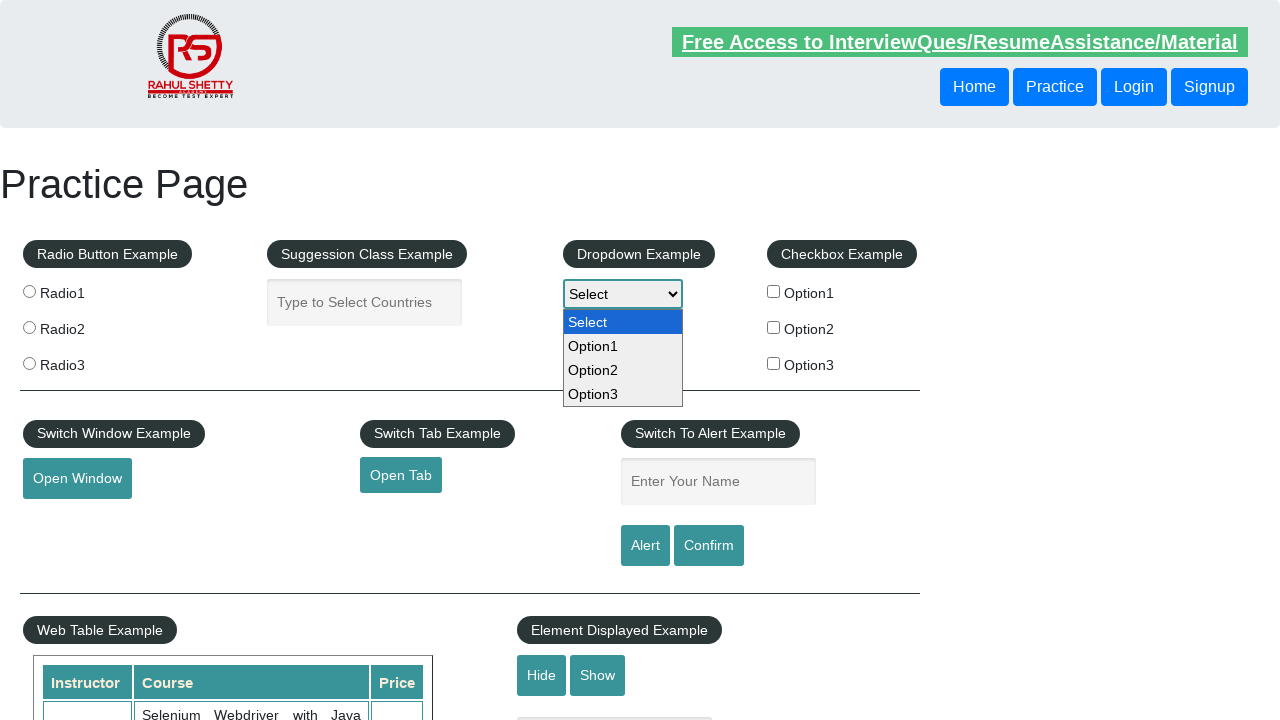

Selected Option3 by visible text on #dropdown-class-example
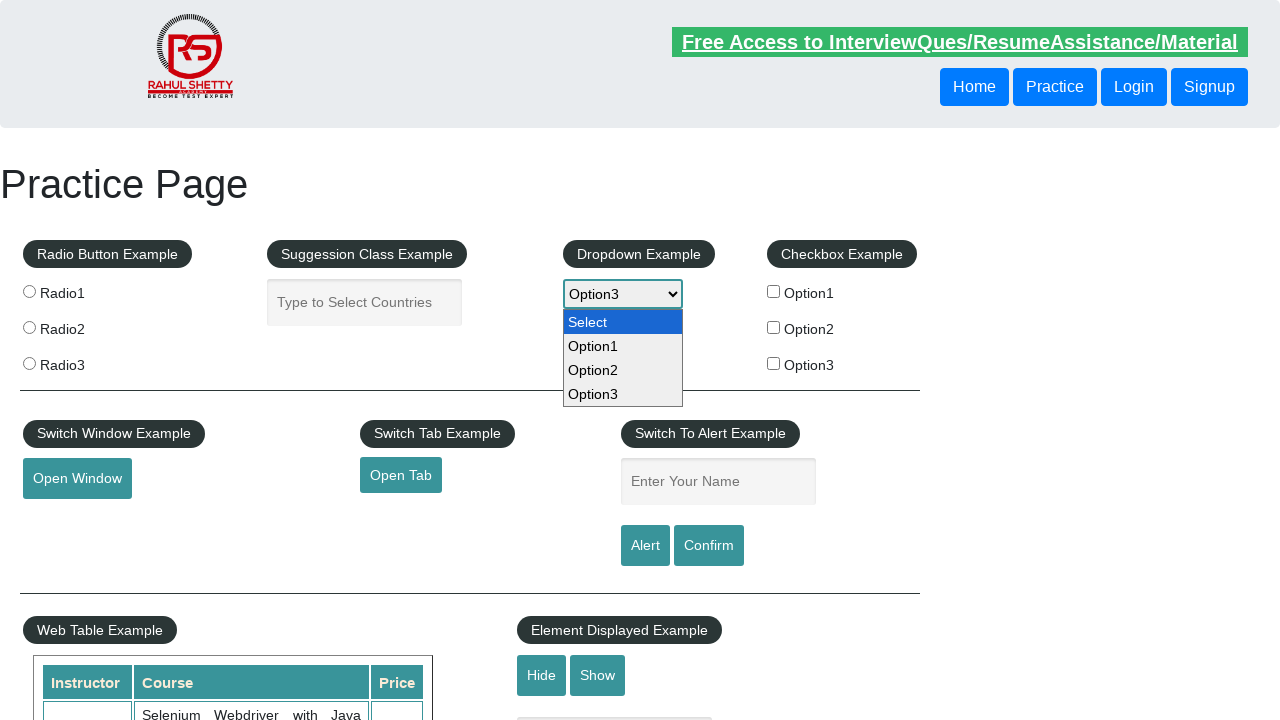

Selected option at index 2 (Option3) on #dropdown-class-example
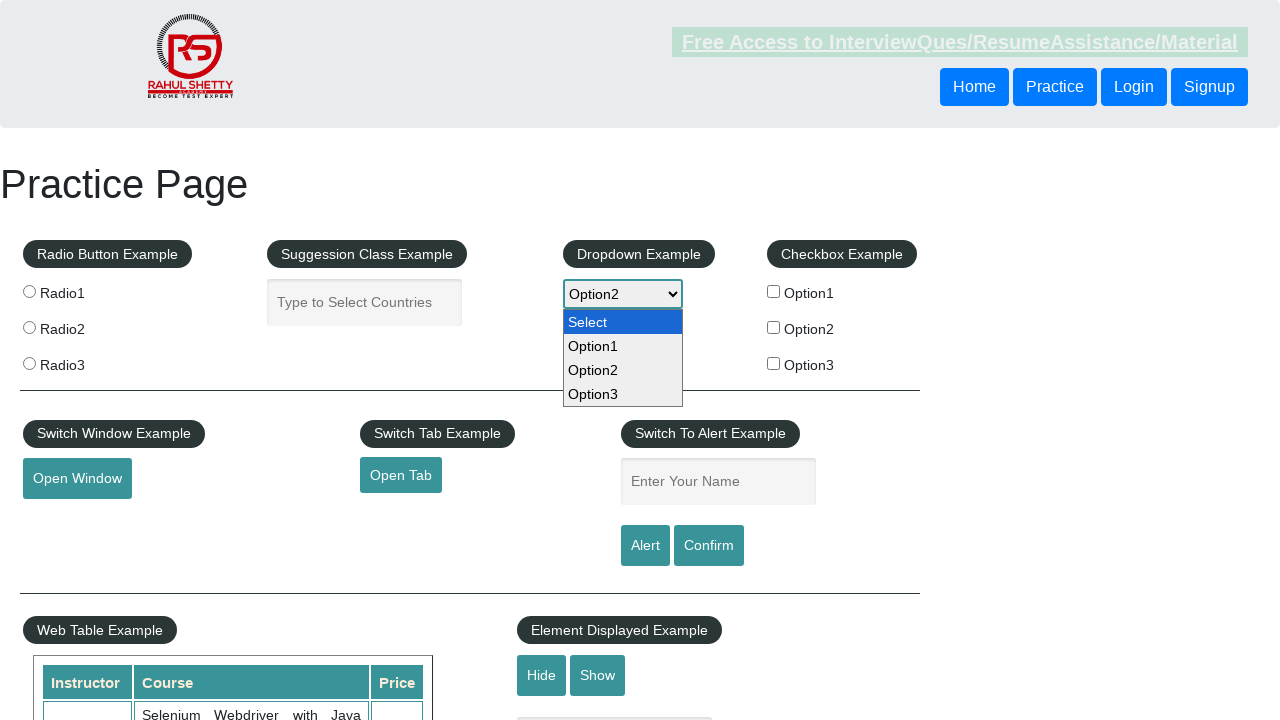

Selected option1 by value on #dropdown-class-example
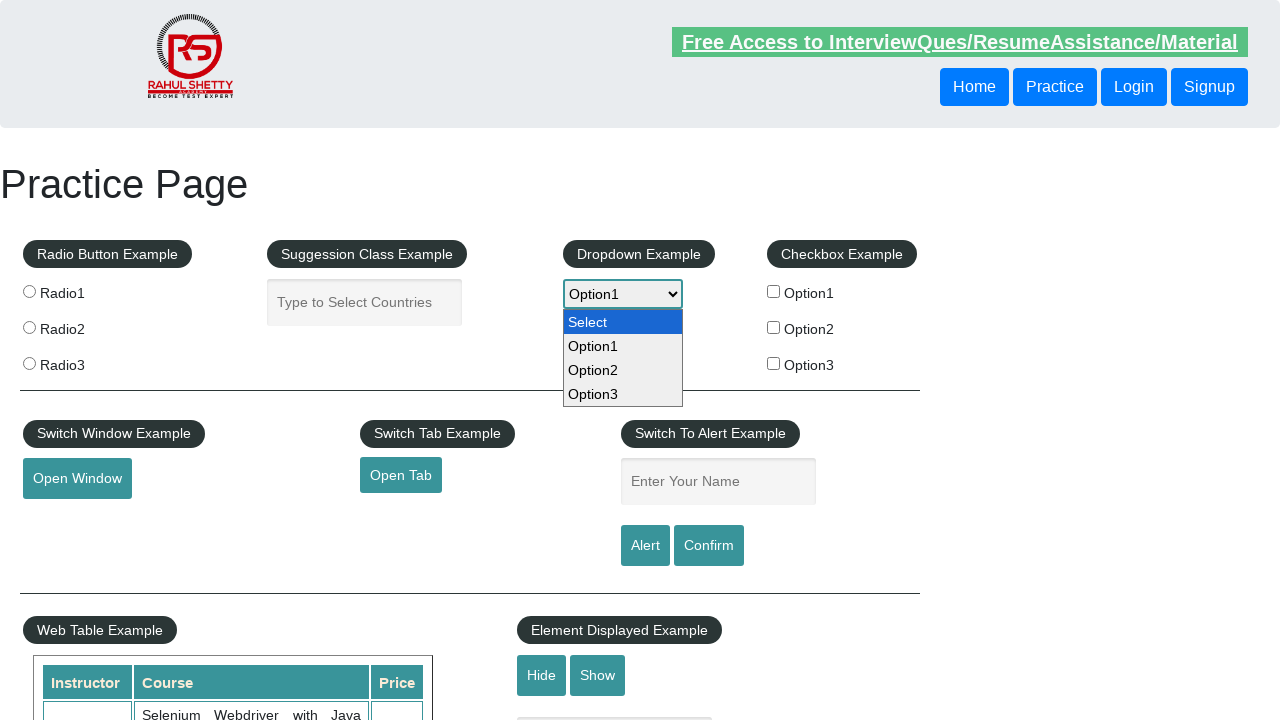

Selected option at index 0 (the first option) on #dropdown-class-example
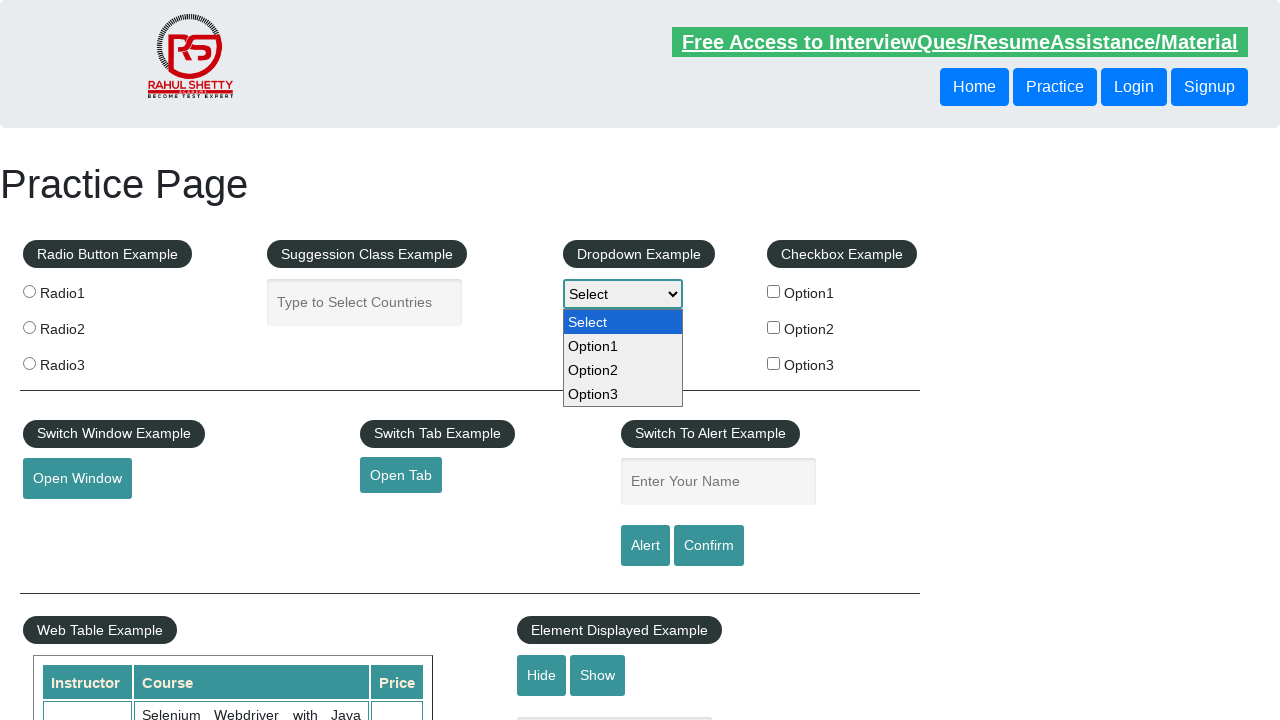

Verified selected option text: Select
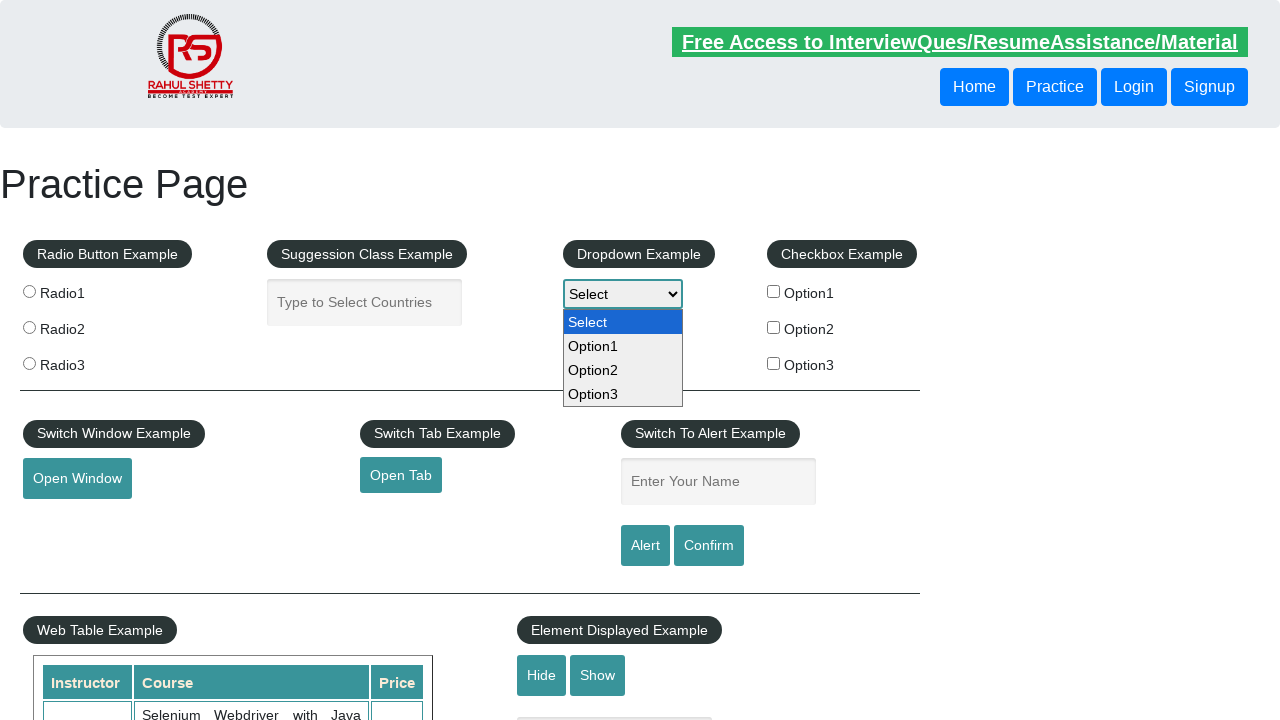

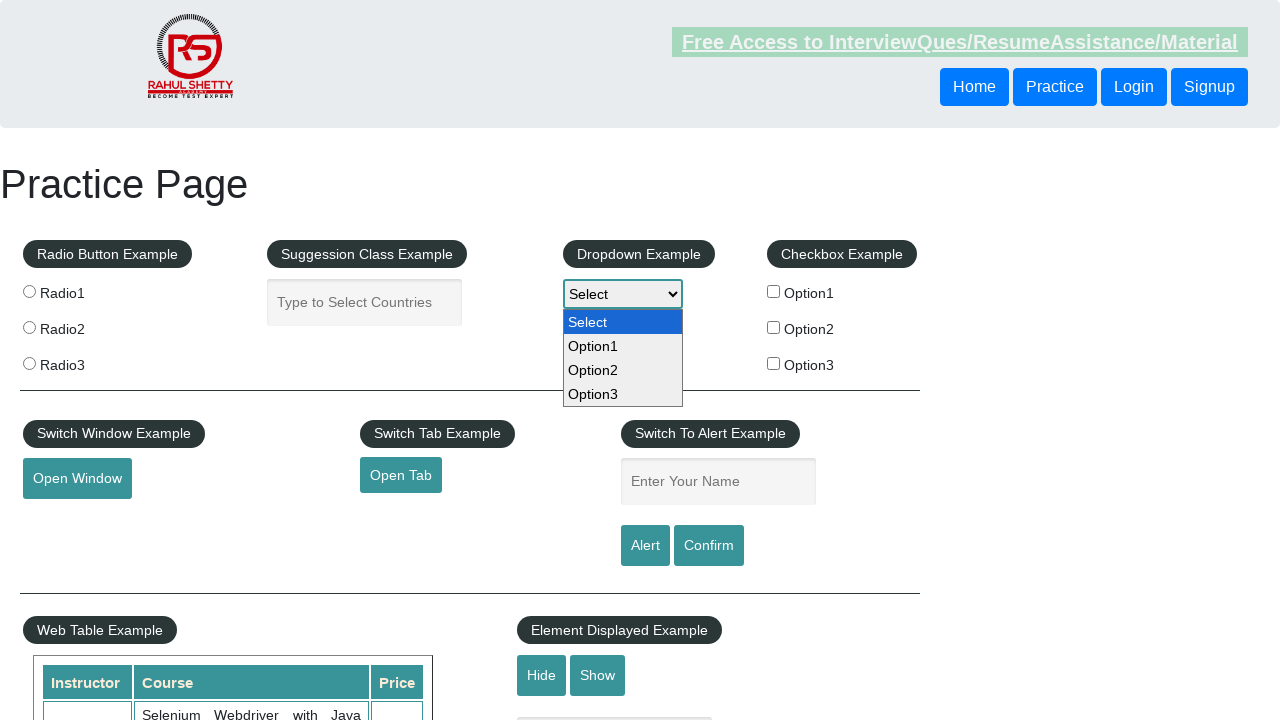